Tests web table functionality by verifying table structure (rows and columns count), navigating through pagination, and interacting with table elements on a test automation practice site.

Starting URL: https://testautomationpractice.blogspot.com/

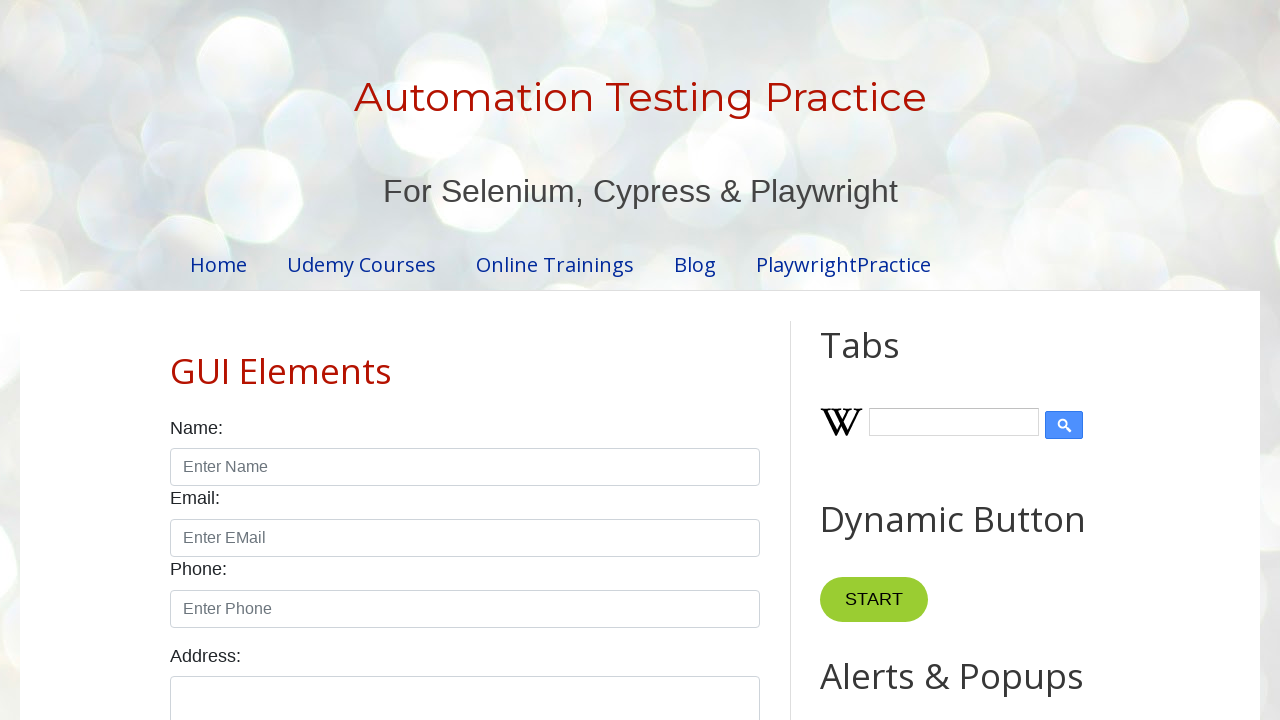

Located the product table element
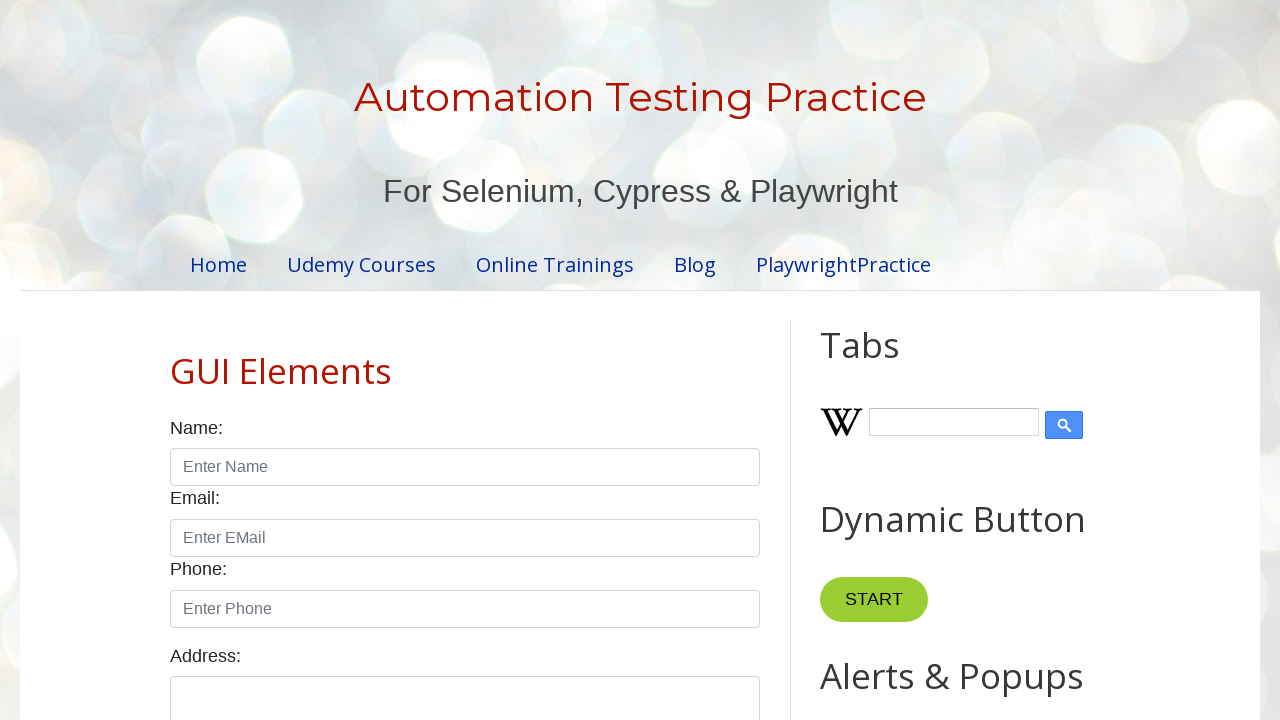

Located table header columns
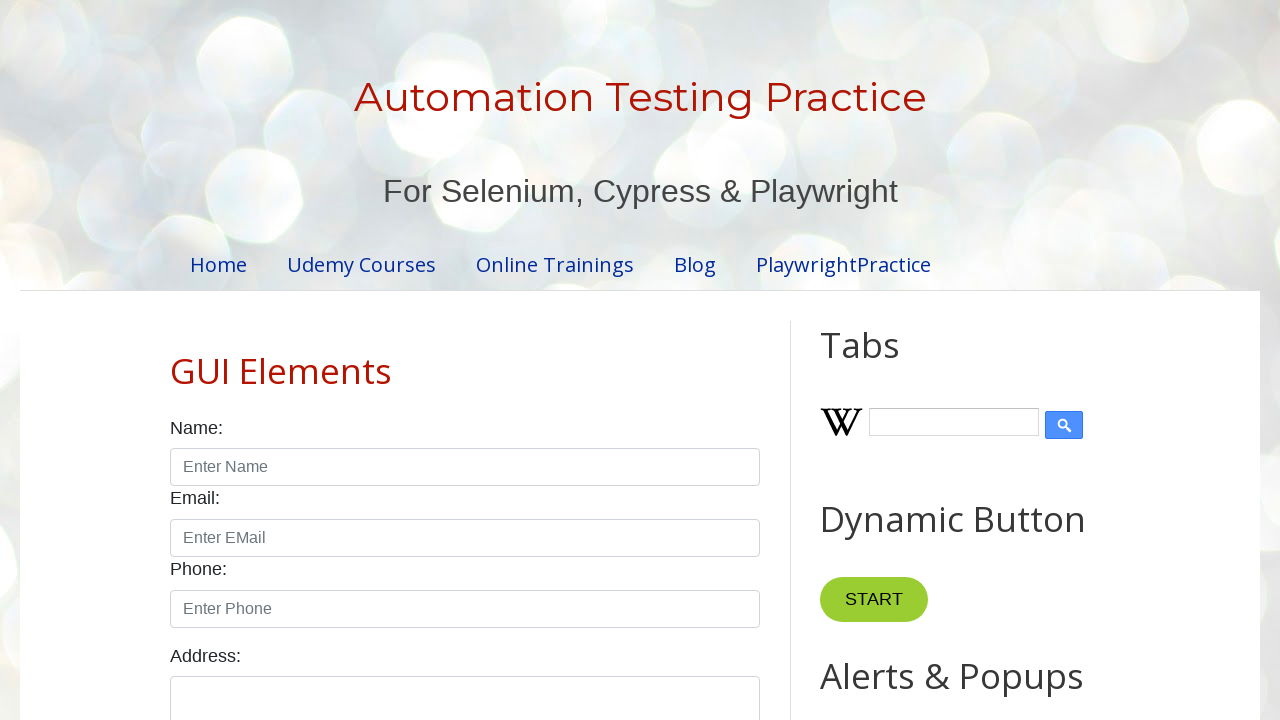

Counted table columns: 4
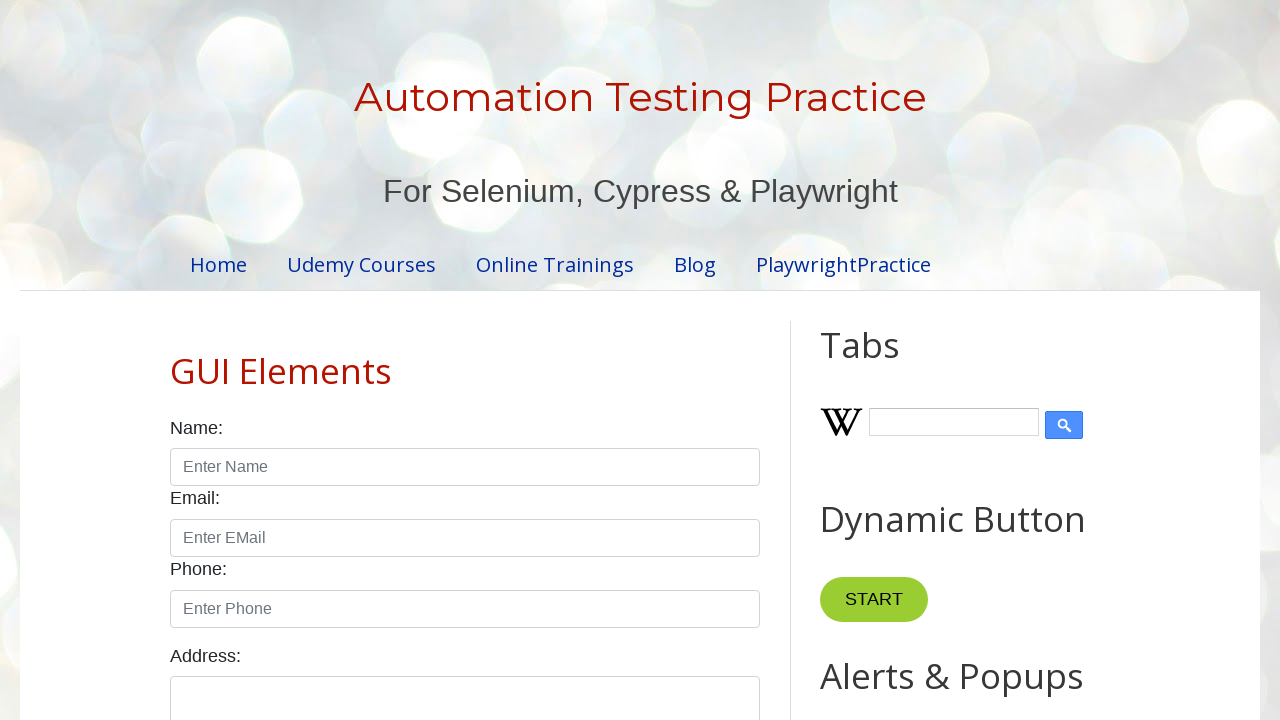

Verified table has exactly 4 columns
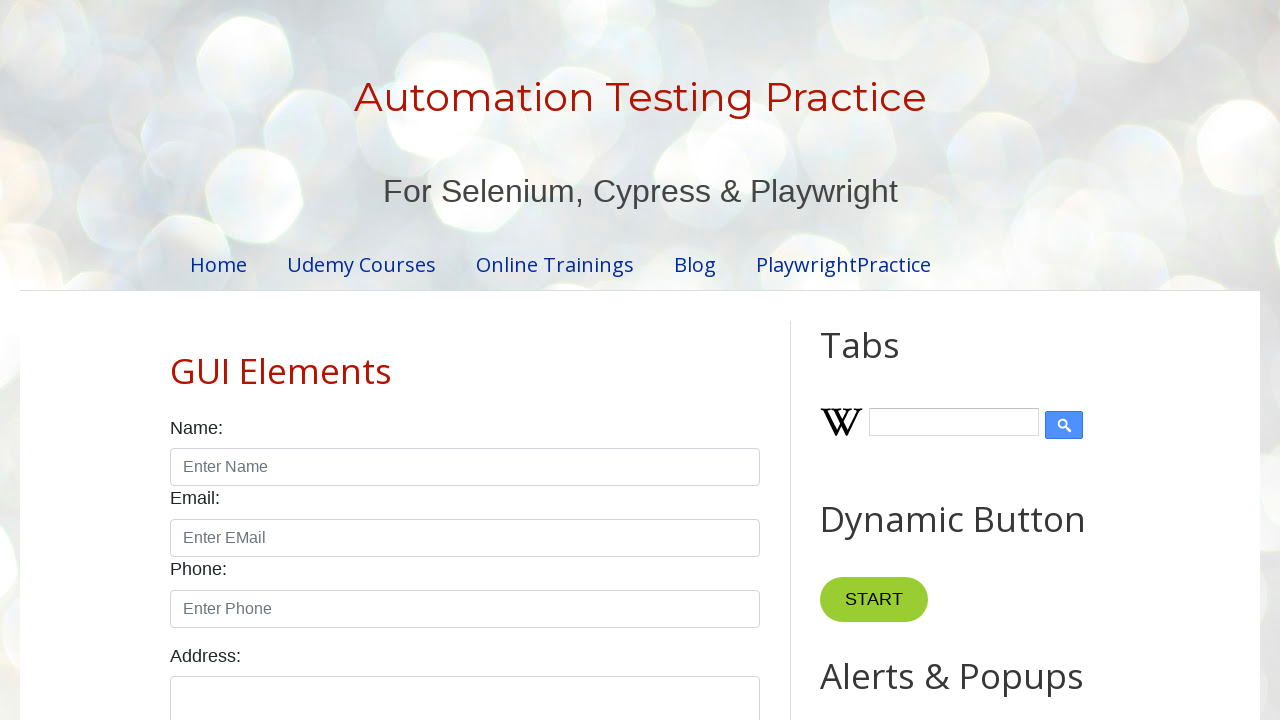

Located table body rows
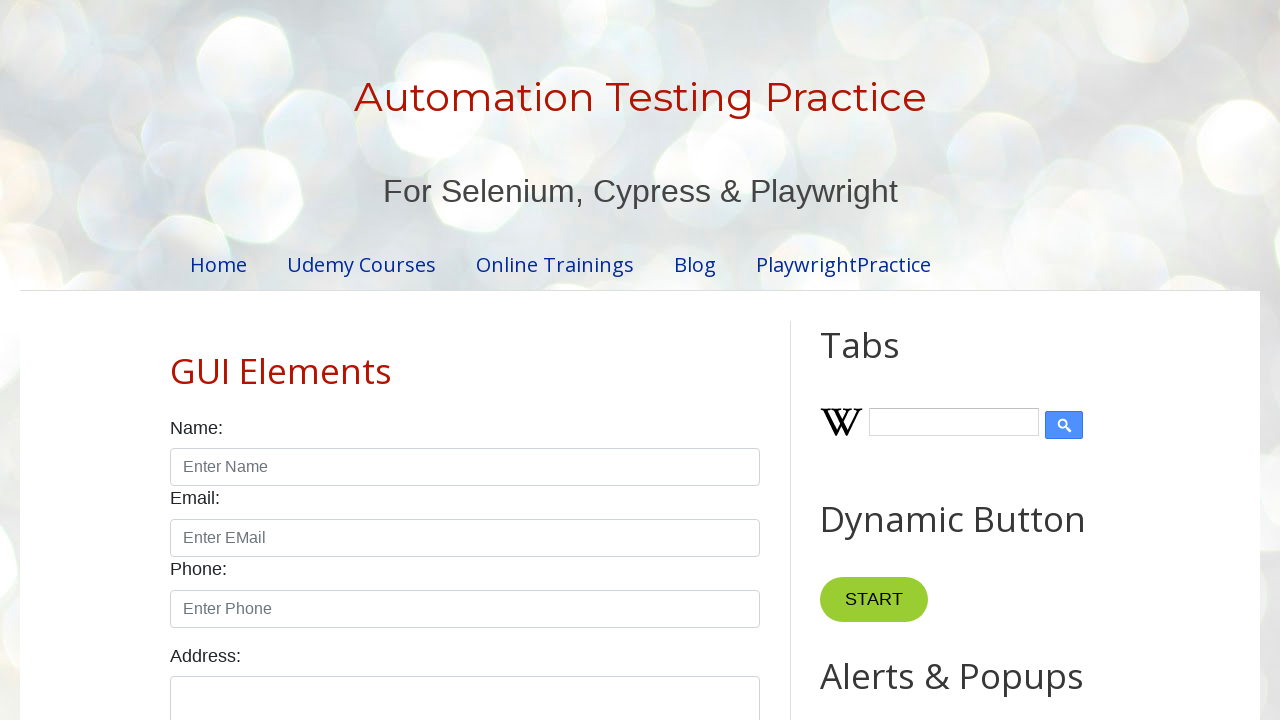

Counted table rows: 5
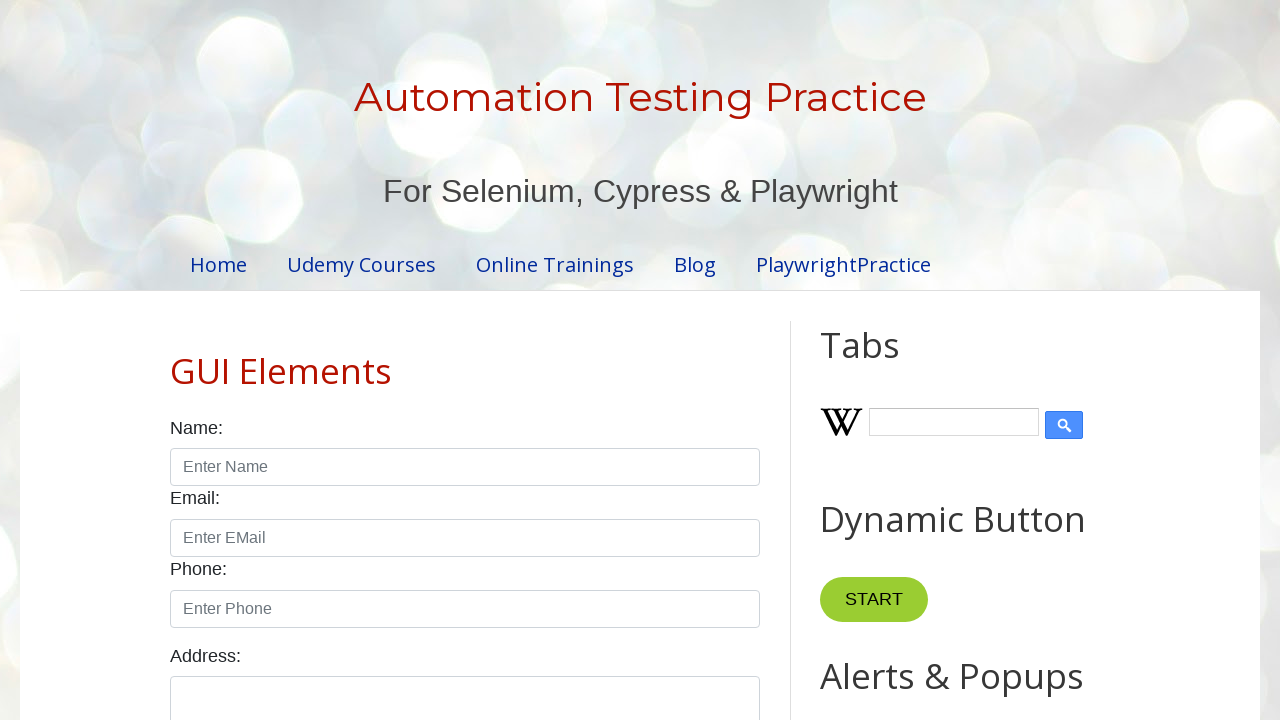

Verified table has exactly 5 rows
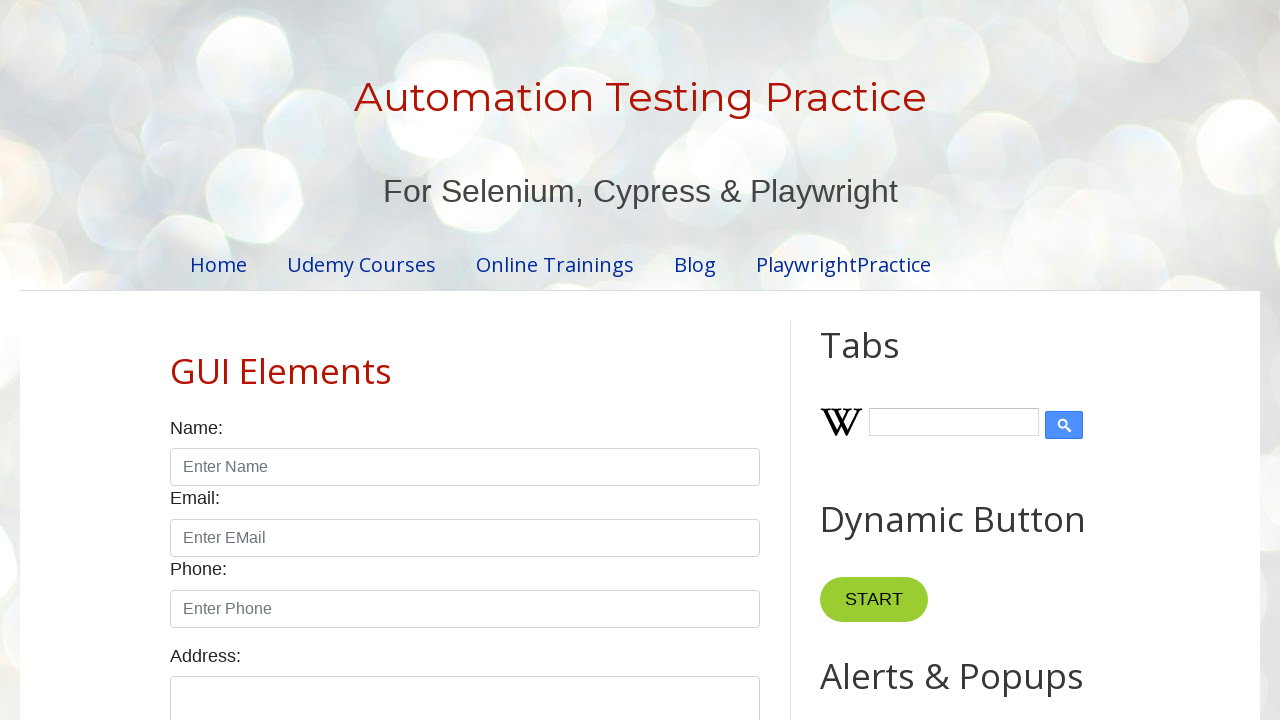

Located pagination links
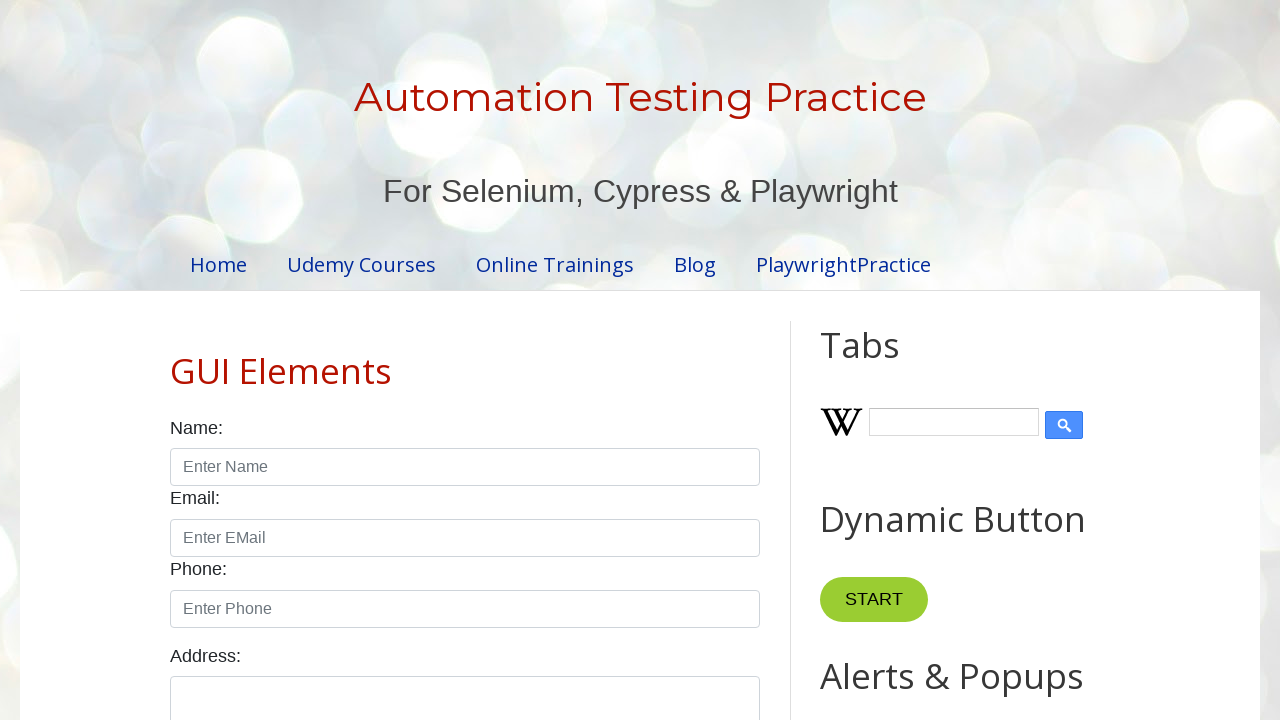

Counted pagination links: 4
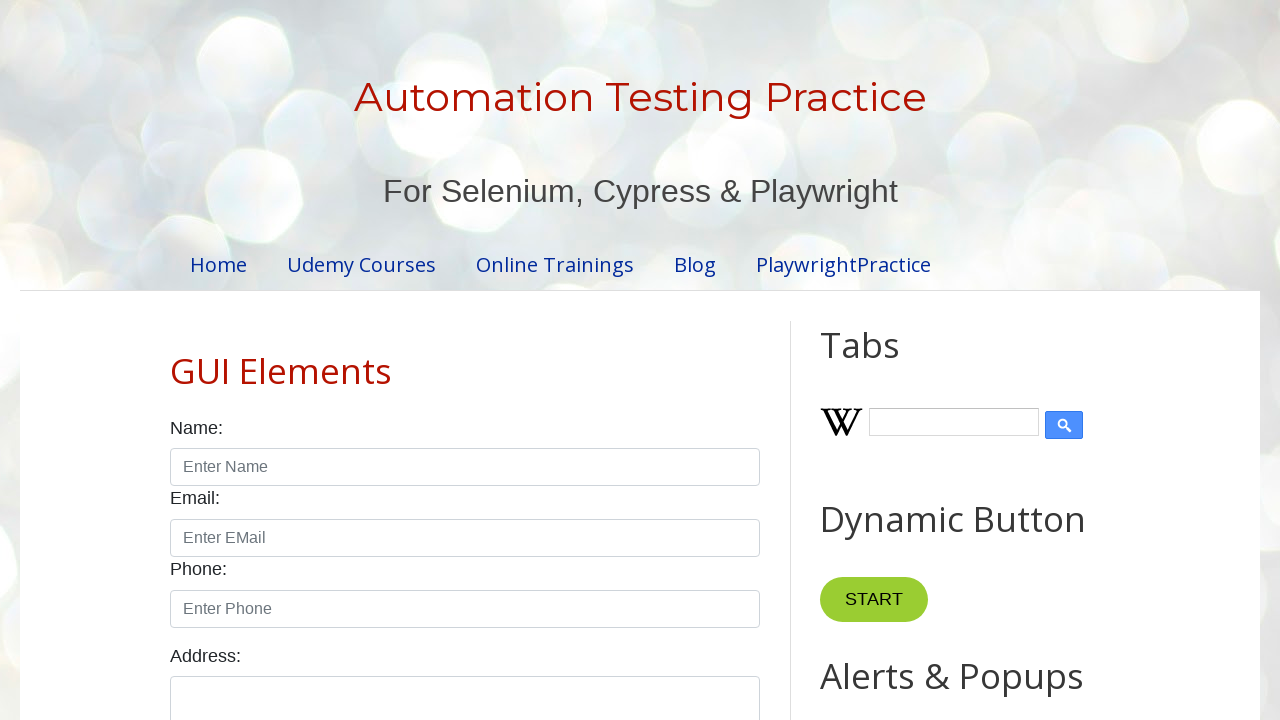

Verified table rows are visible on pagination page 1
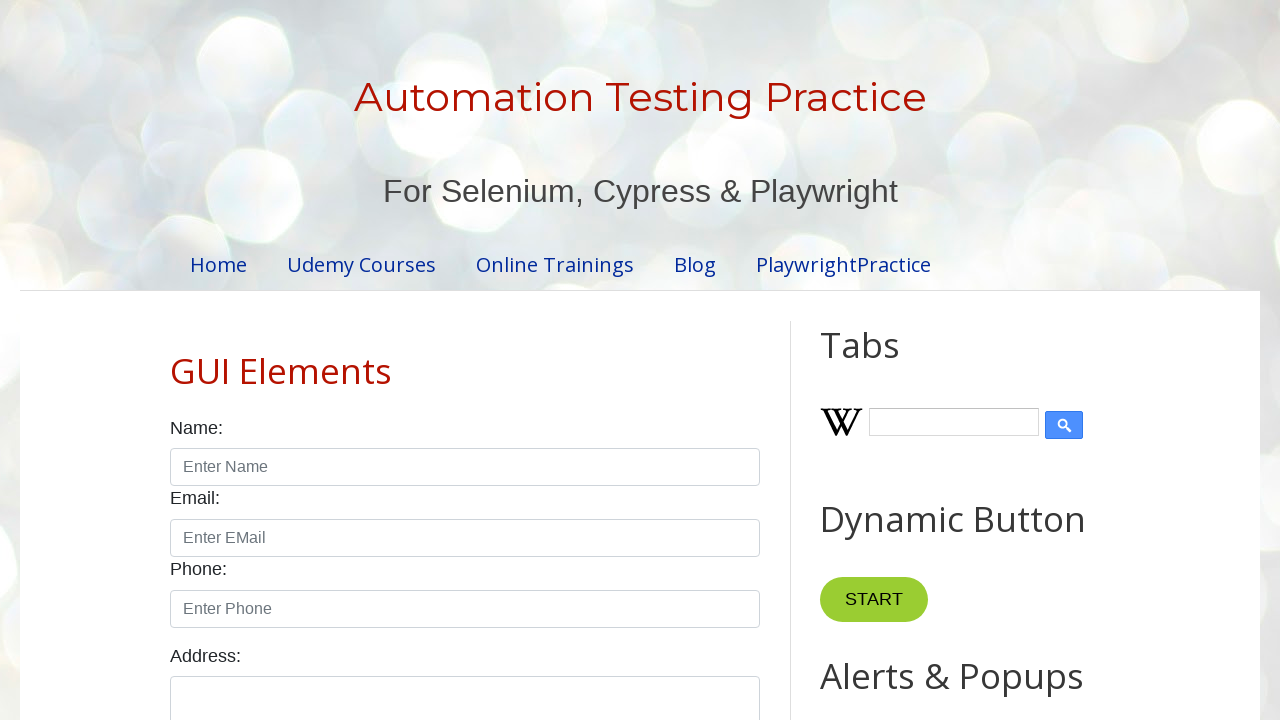

Clicked pagination link 1 to navigate to next page at (456, 361) on .pagination li a >> nth=1
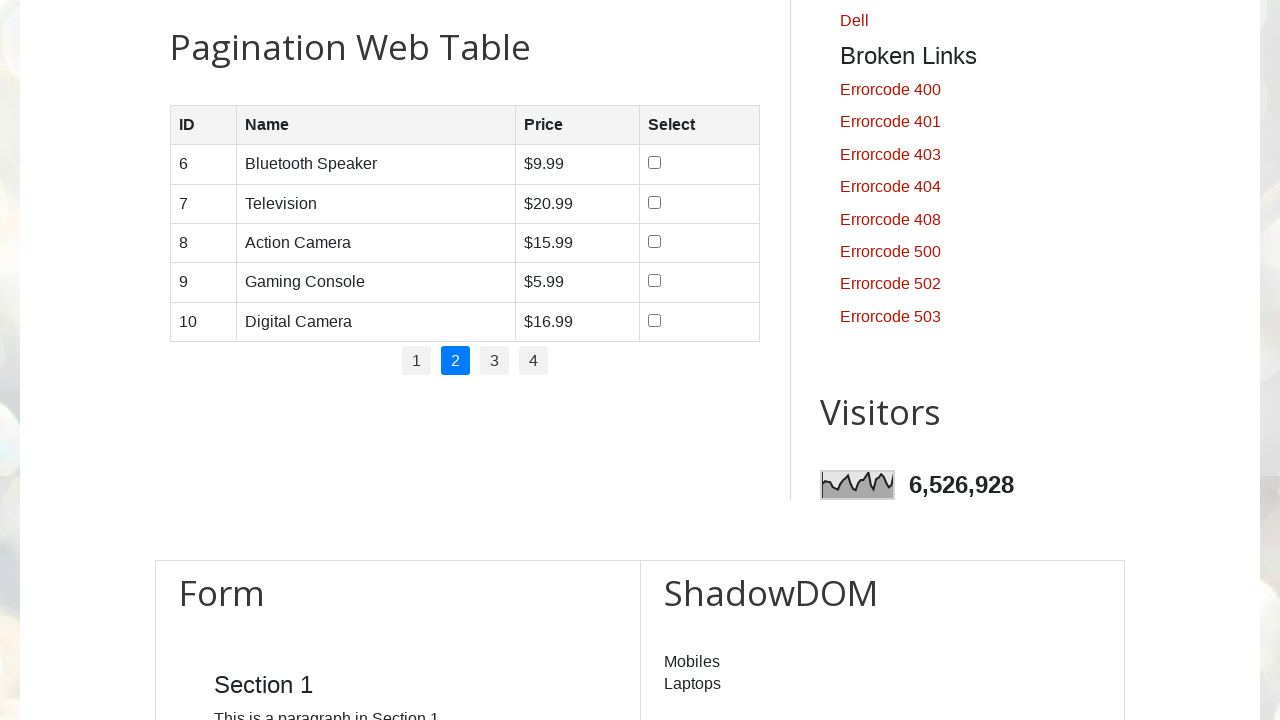

Waited for table to update after pagination
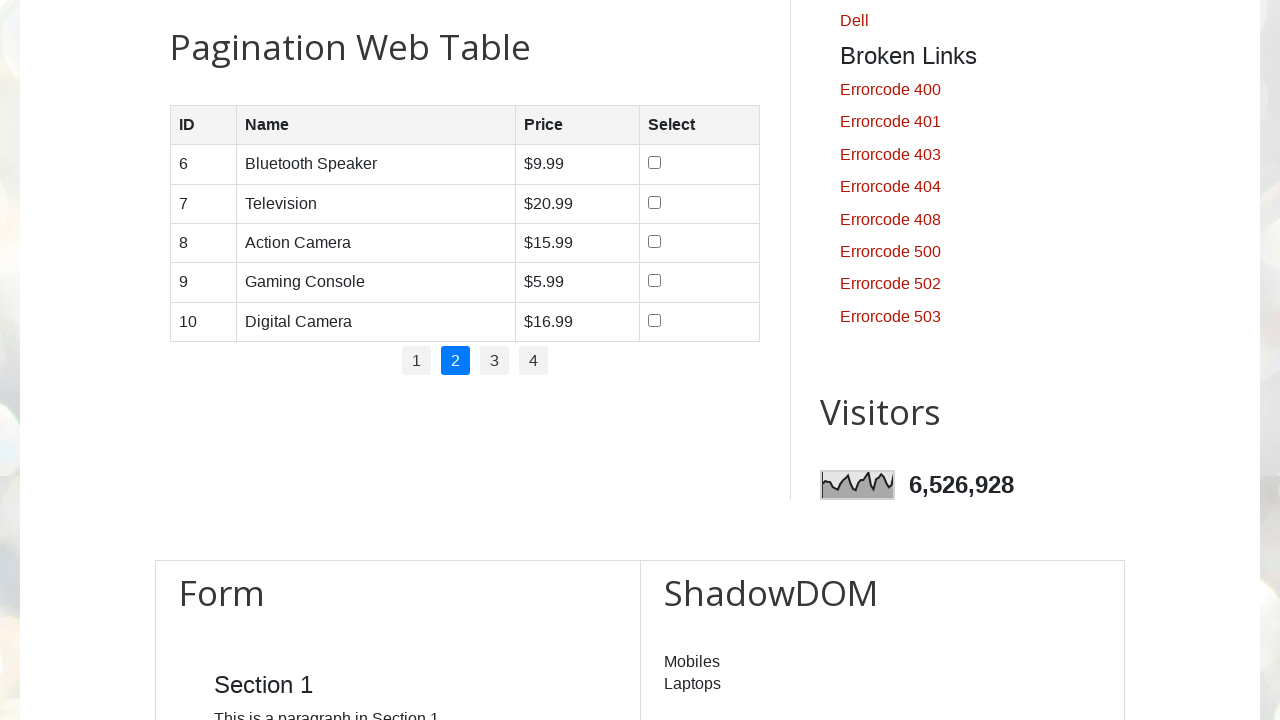

Verified table rows are visible on pagination page 2
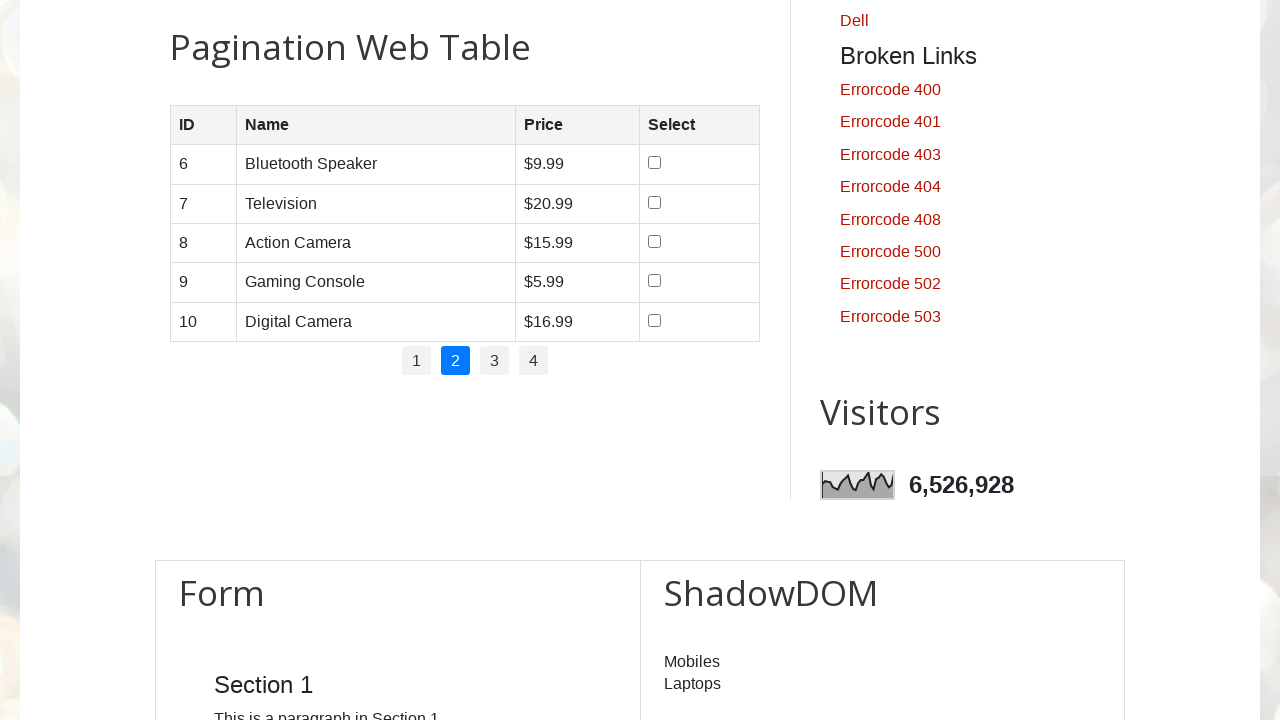

Clicked pagination link 2 to navigate to next page at (494, 361) on .pagination li a >> nth=2
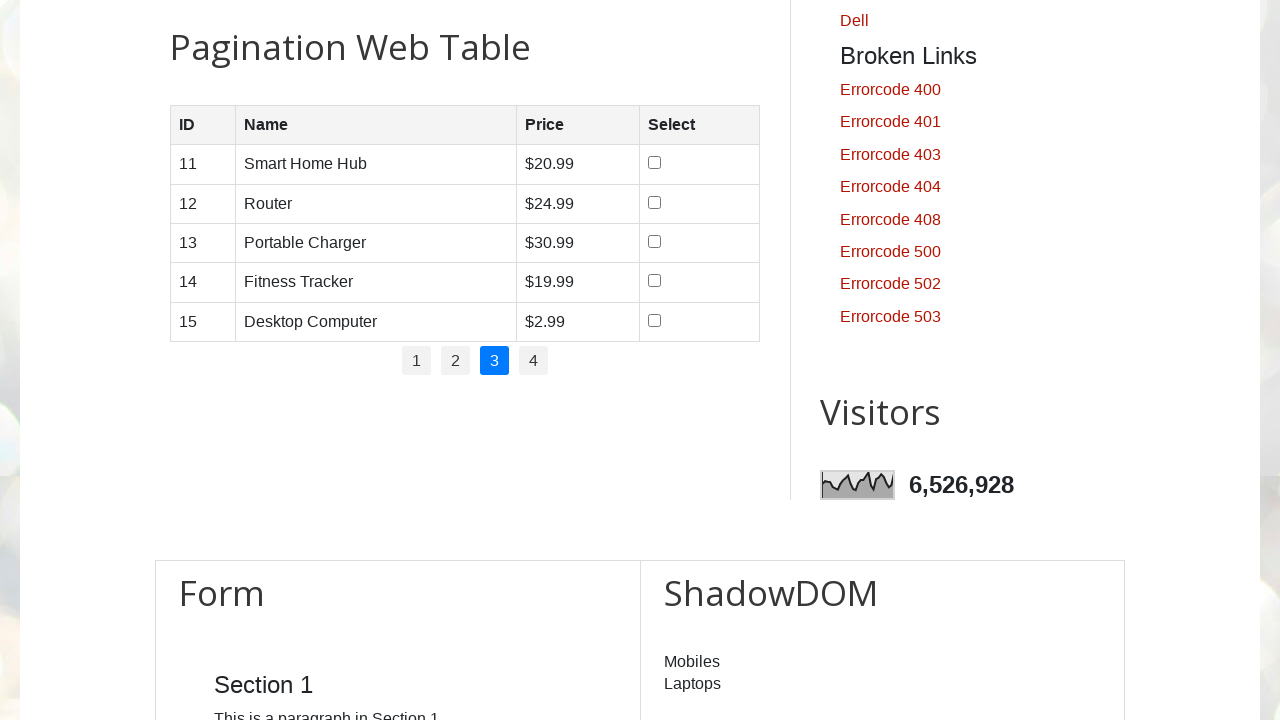

Waited for table to update after pagination
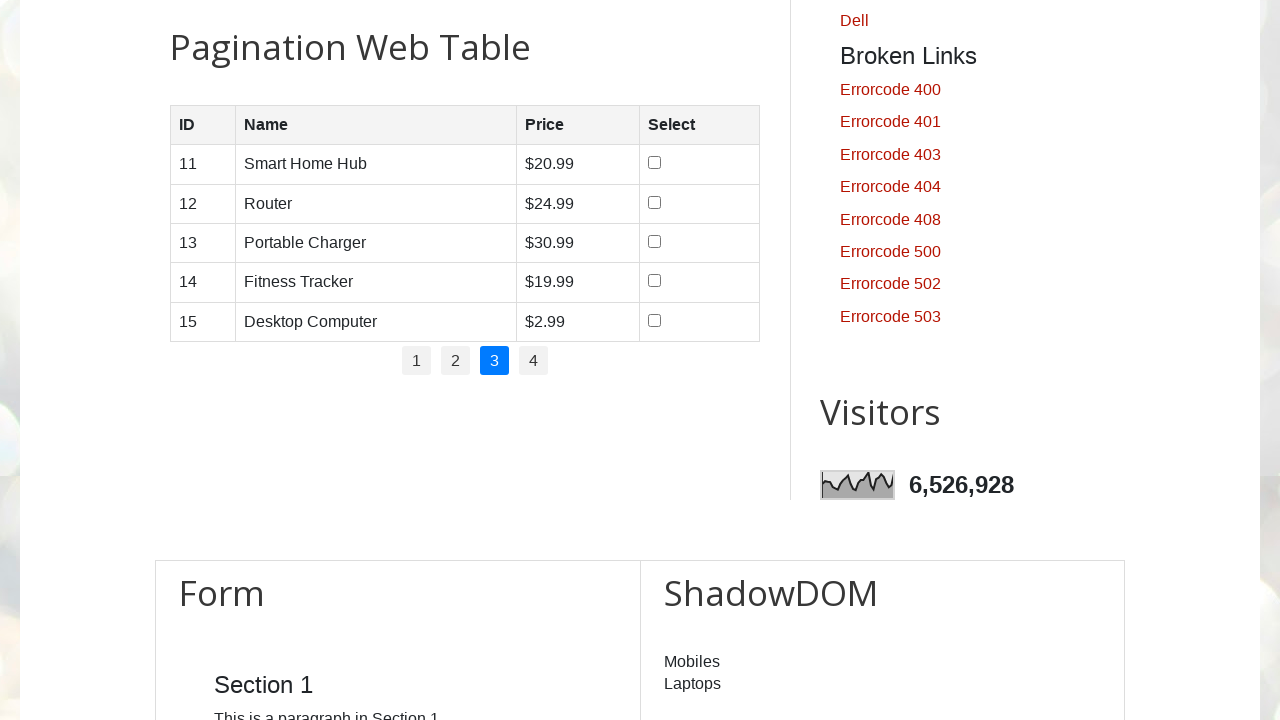

Verified table rows are visible on pagination page 3
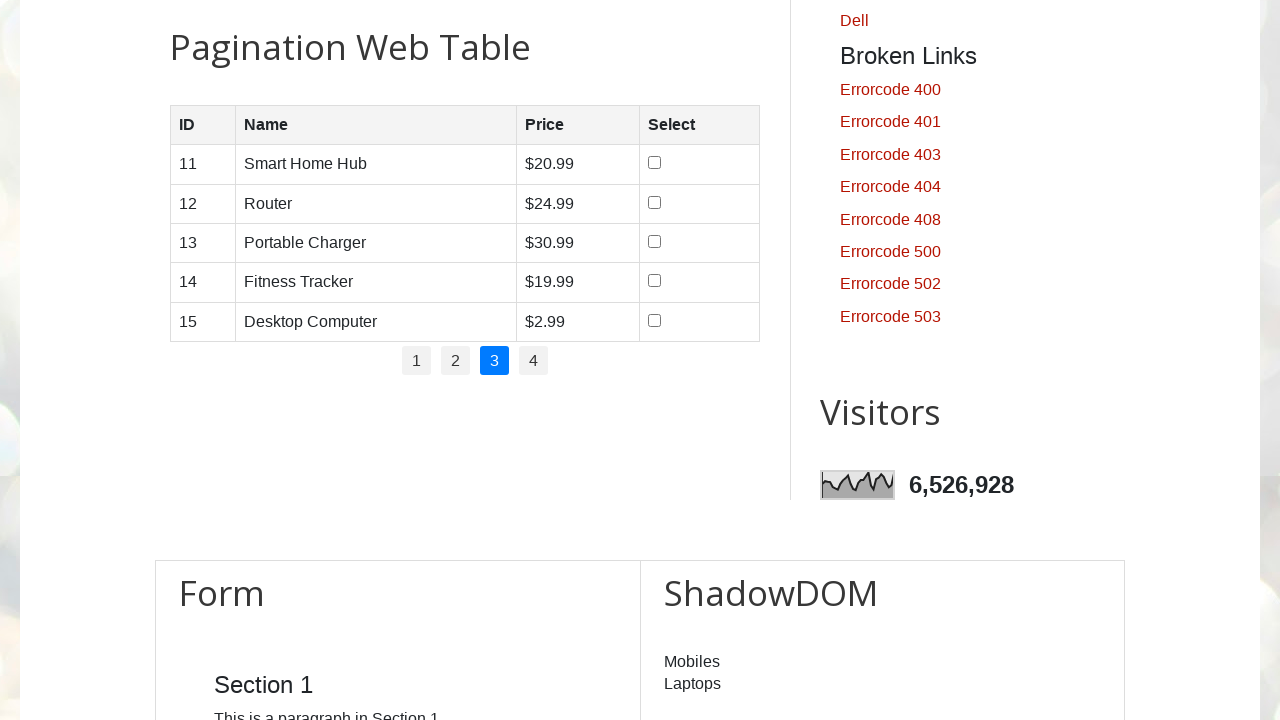

Clicked pagination link 3 to navigate to next page at (534, 361) on .pagination li a >> nth=3
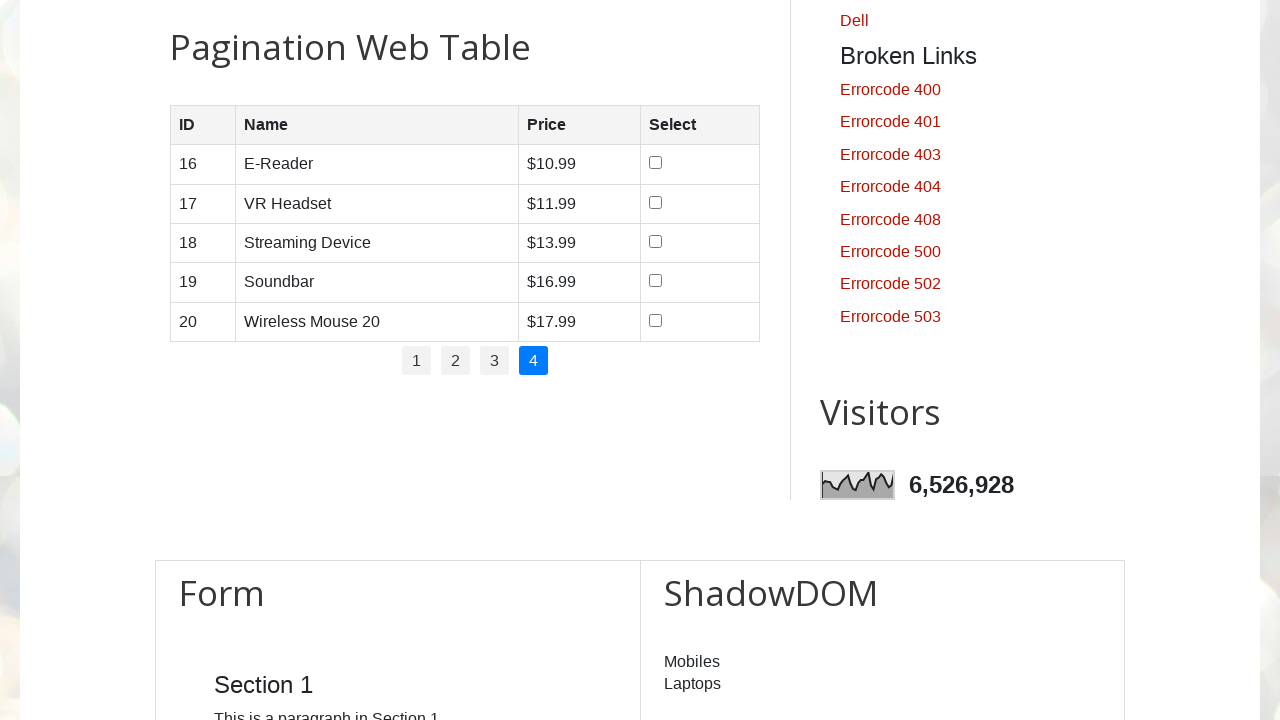

Waited for table to update after pagination
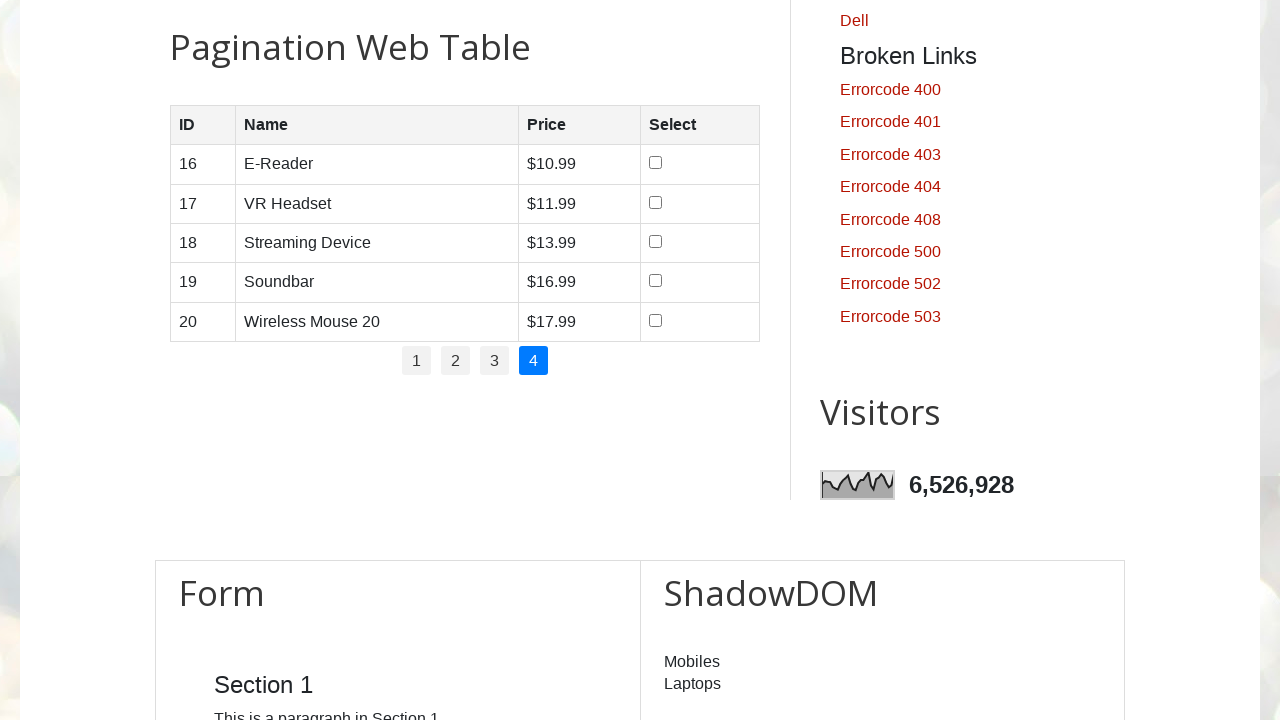

Verified table rows are visible on pagination page 4
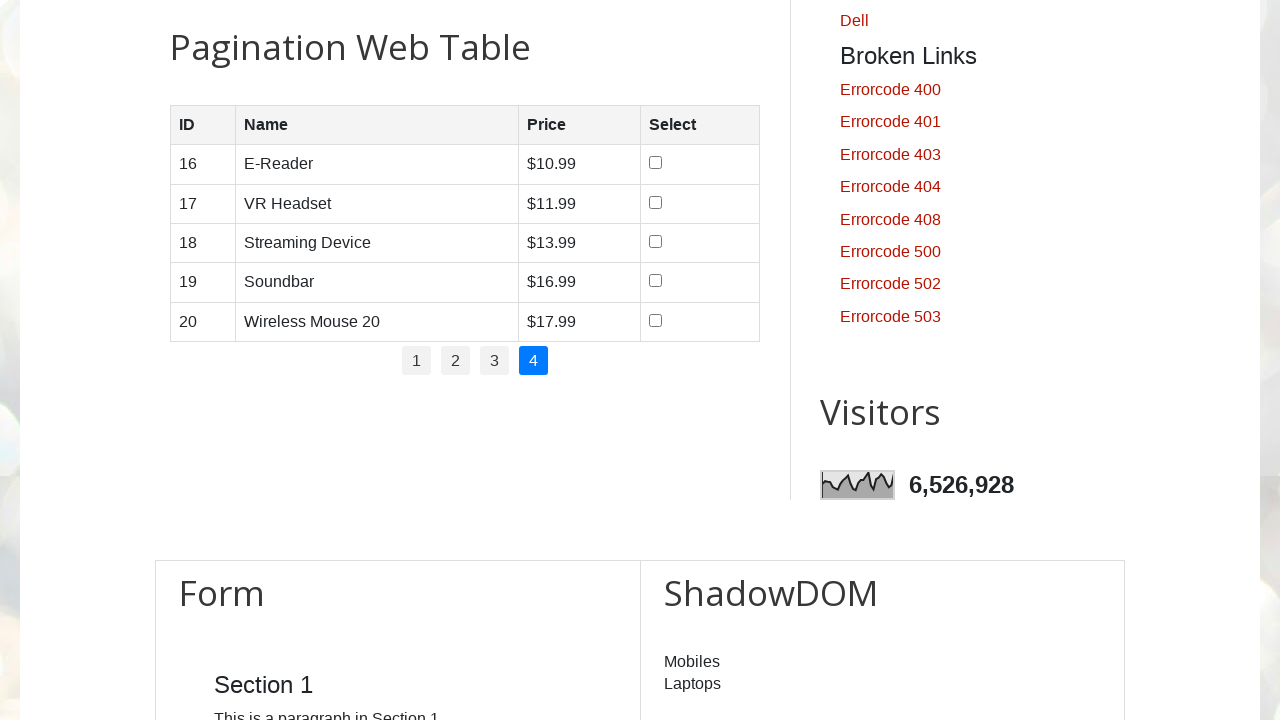

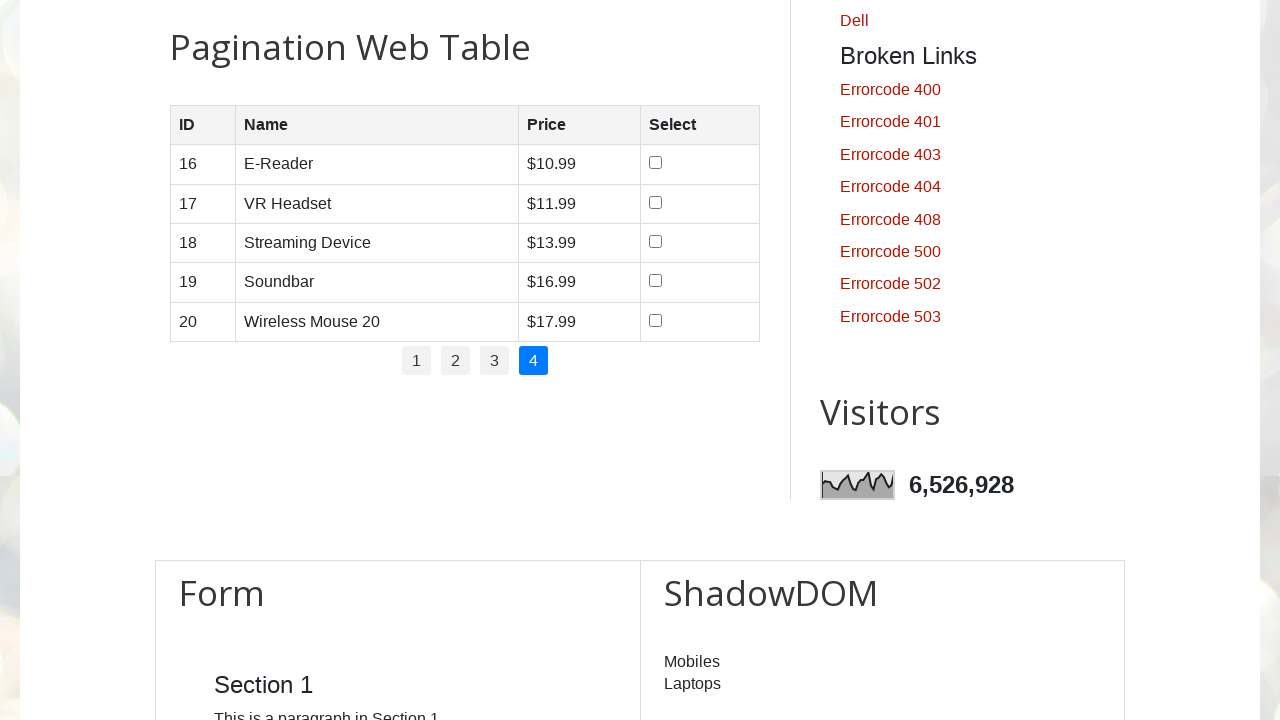